Tests table interaction by counting rows and columns, reading cell values before and after sorting, and reading footer values

Starting URL: https://v1.training-support.net/selenium/tables

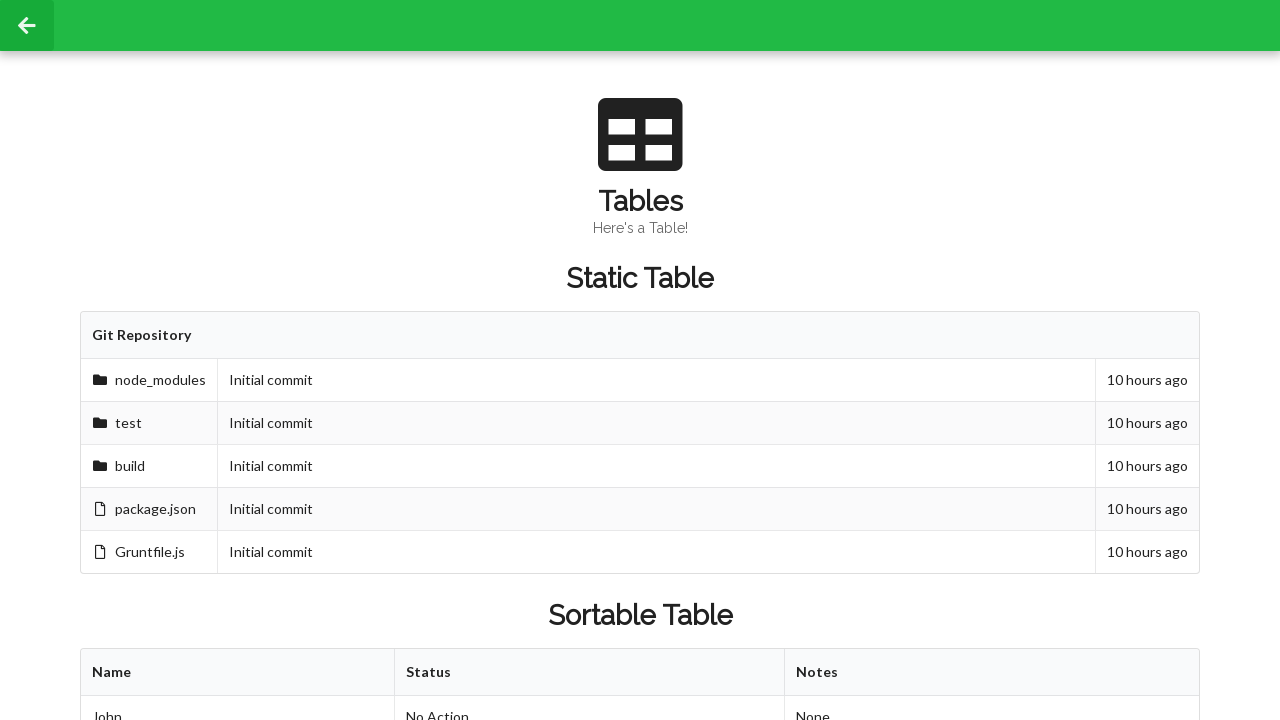

Located the second table on the page
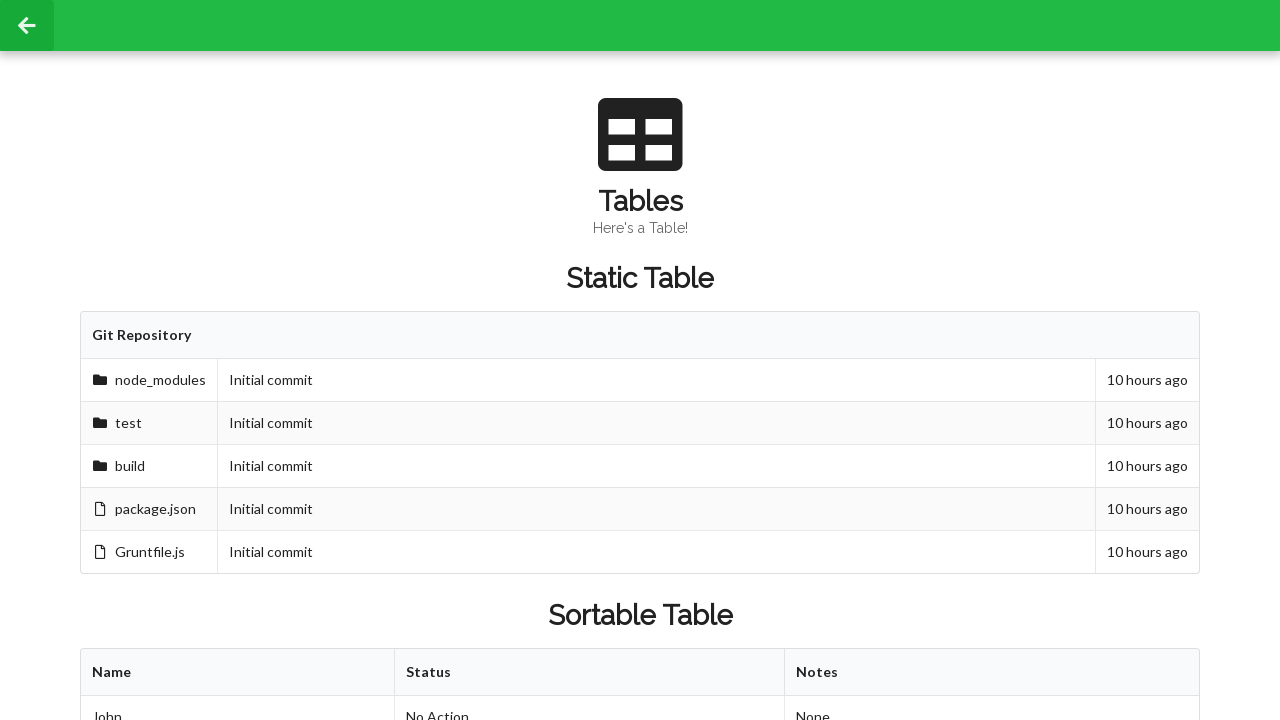

Counted table rows: 3 rows found
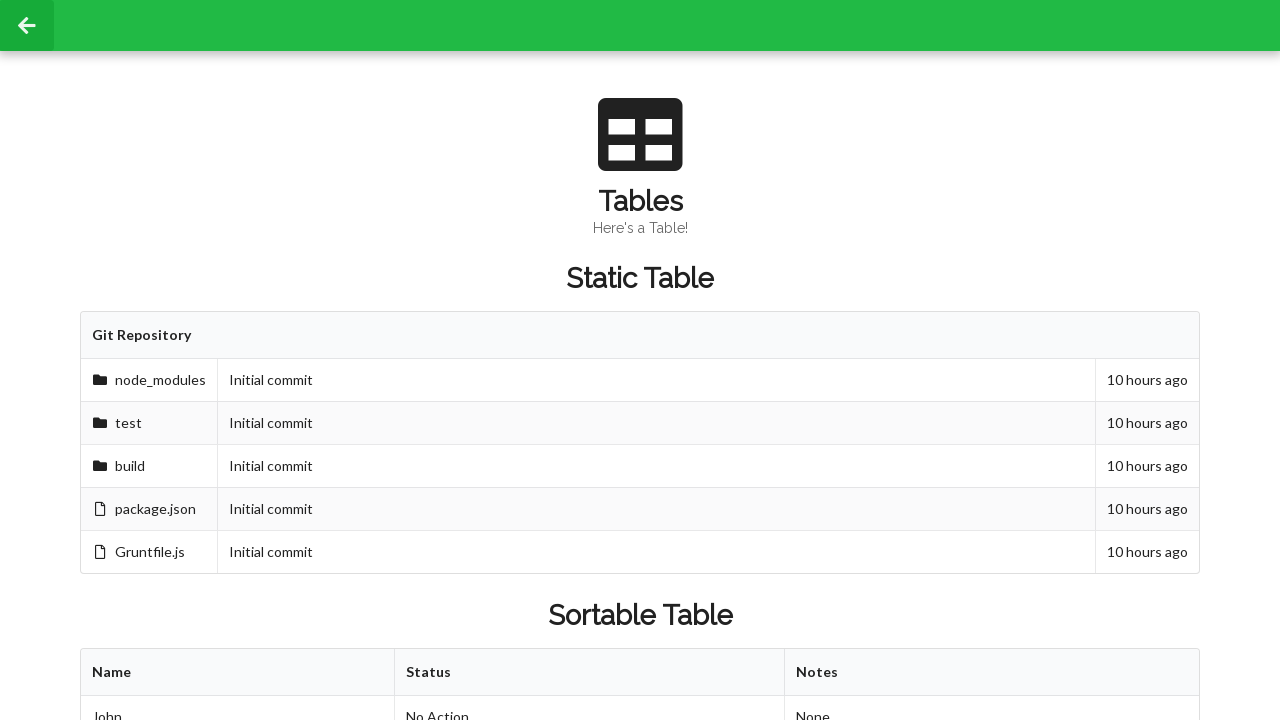

Counted table columns: 3 columns found
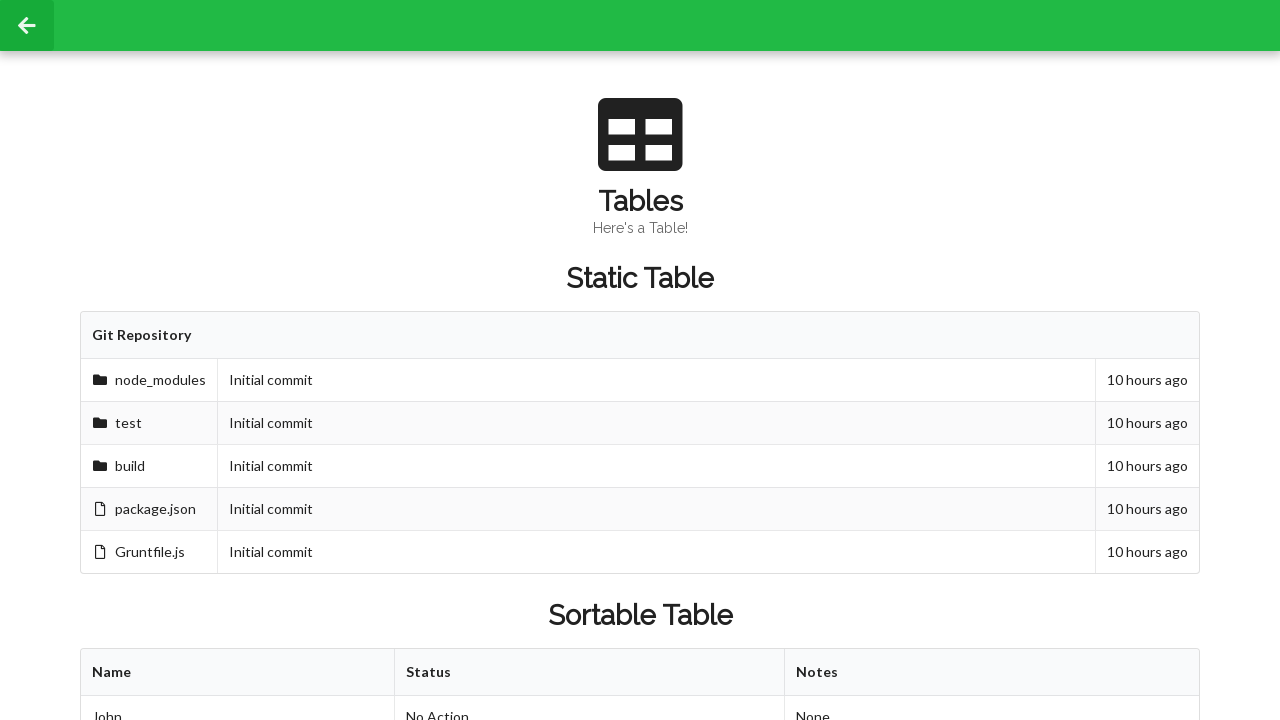

Read cell value before sorting: 'Approved' at 2nd row, 2nd column
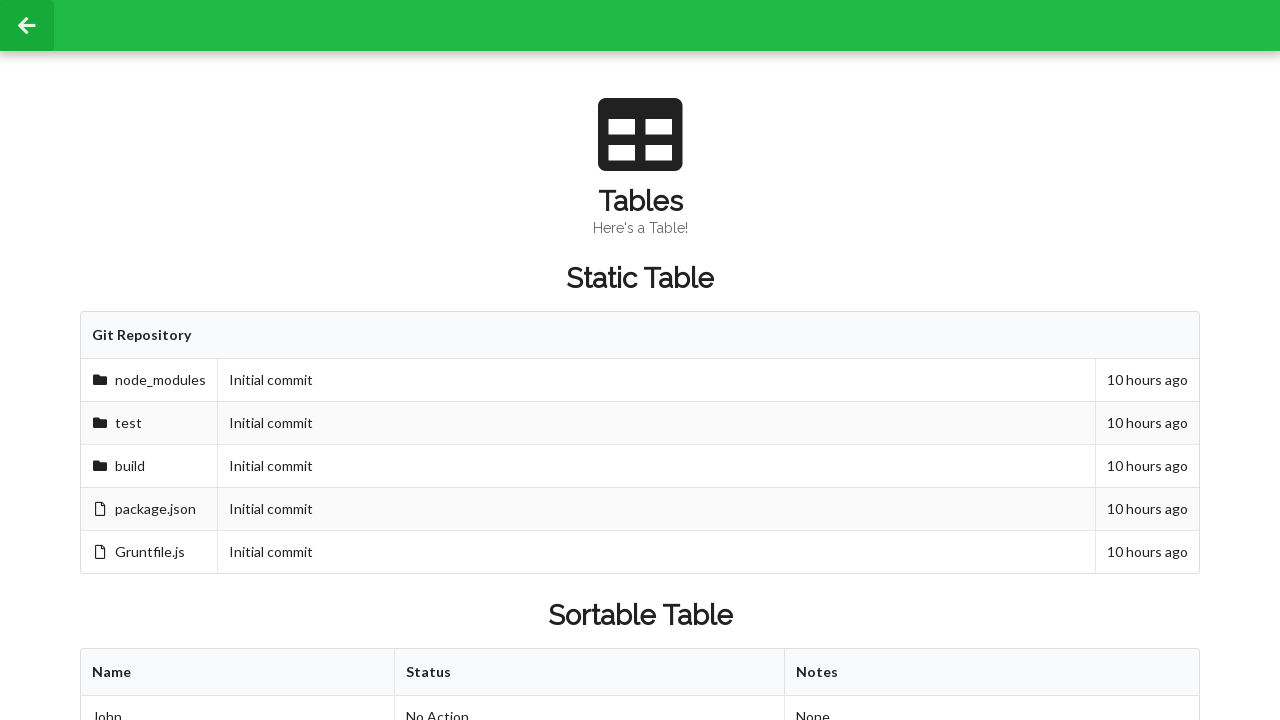

Clicked first column header to sort table at (238, 673) on (//table)[2] >> thead tr th:first-child
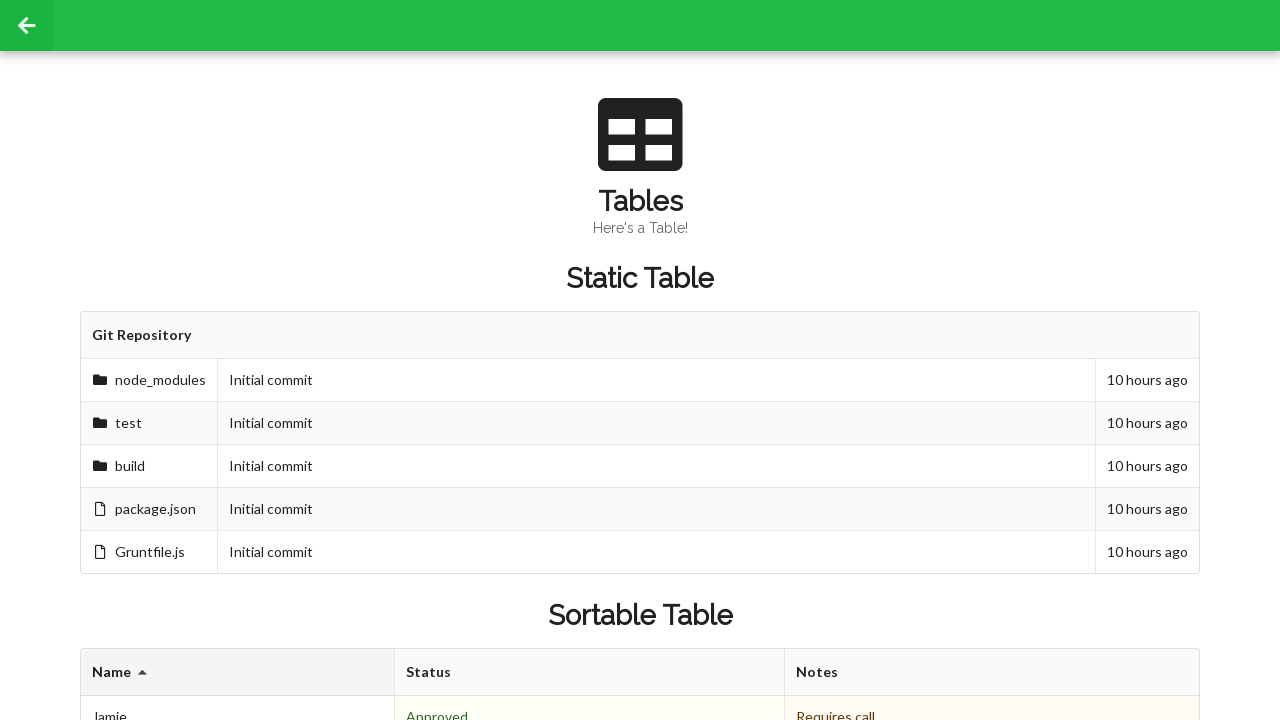

Waited 2000ms for table sorting to complete
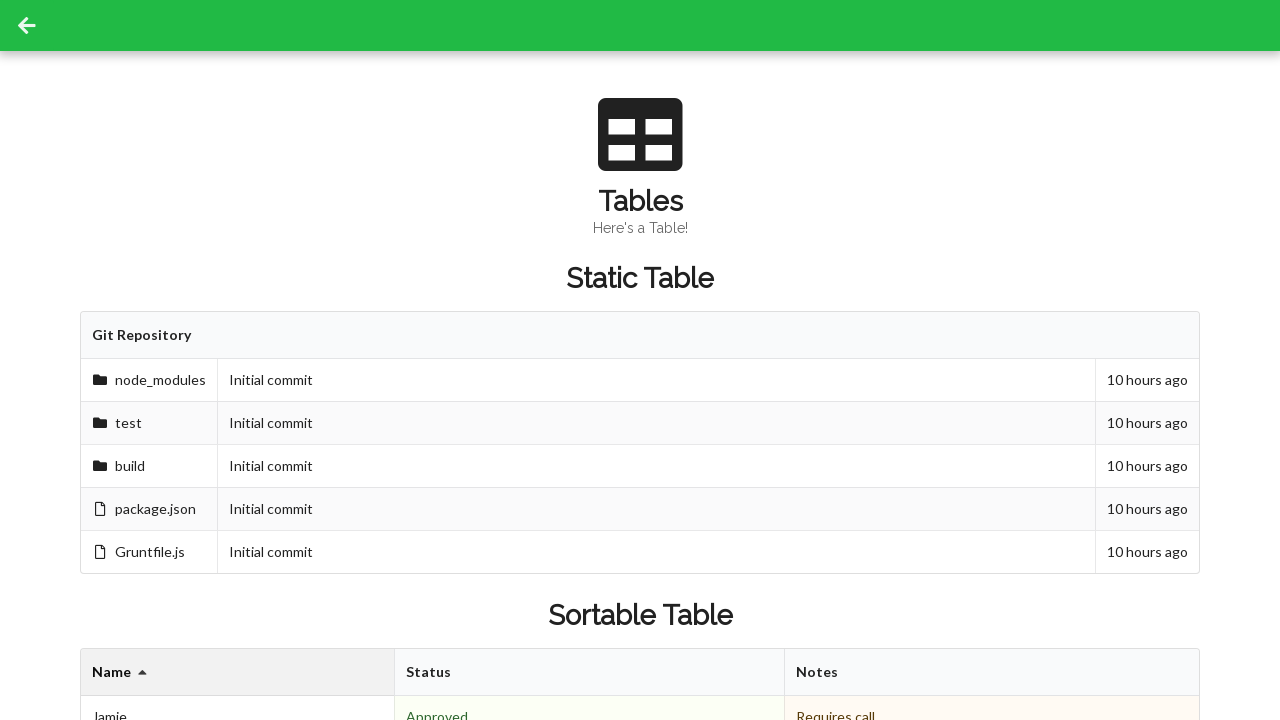

Read cell value after sorting: 'Denied' at 2nd row, 2nd column
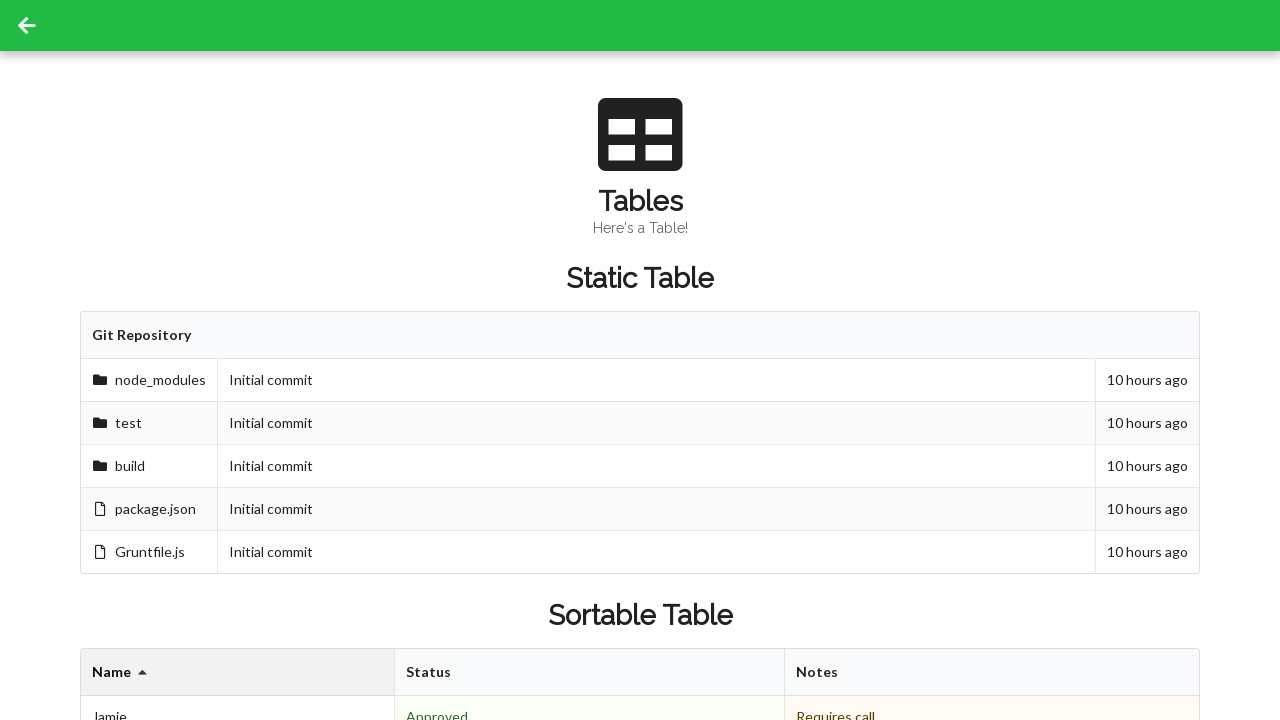

Located footer cells: 3 footer cells found
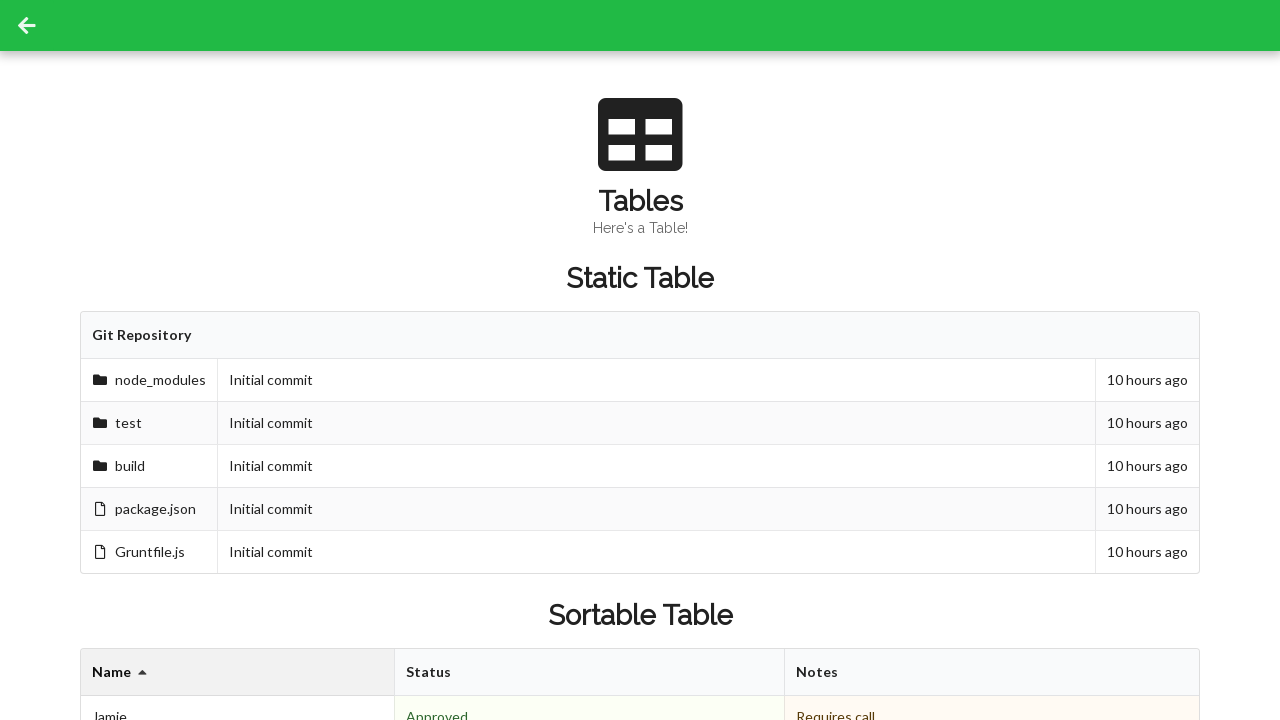

Read footer cell 1 value: '3 People'
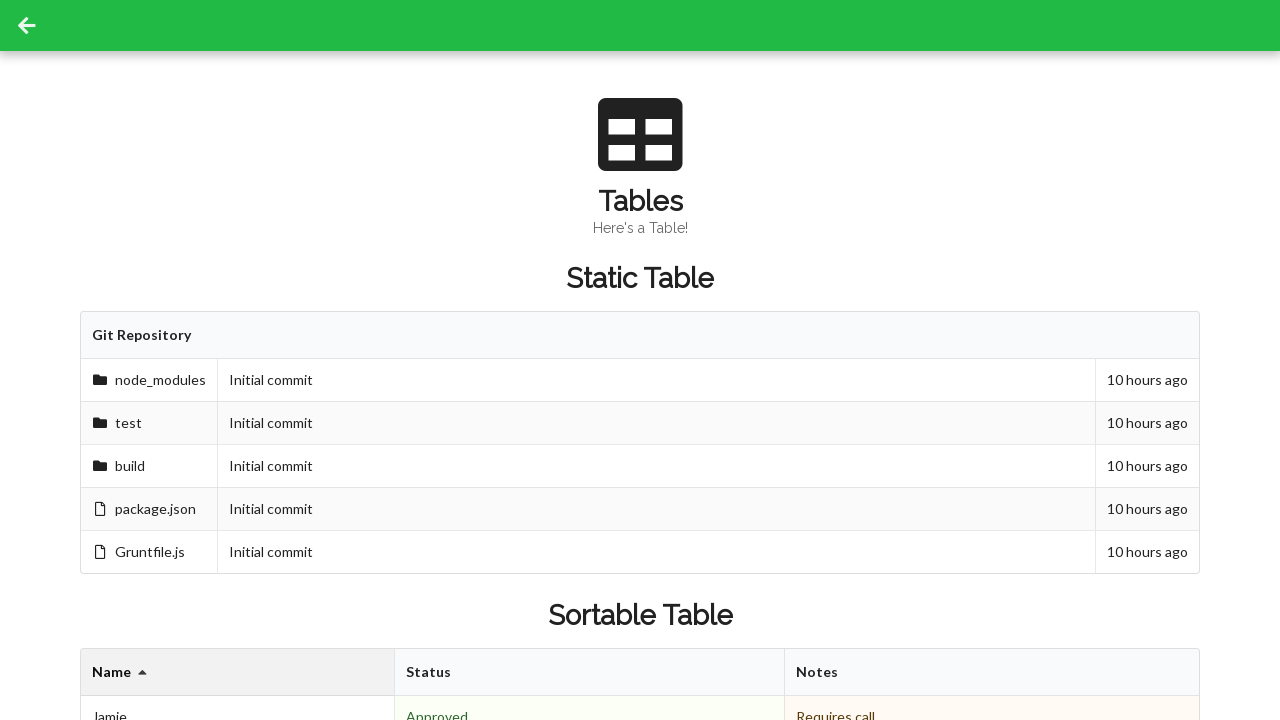

Read footer cell 2 value: '2 Approved'
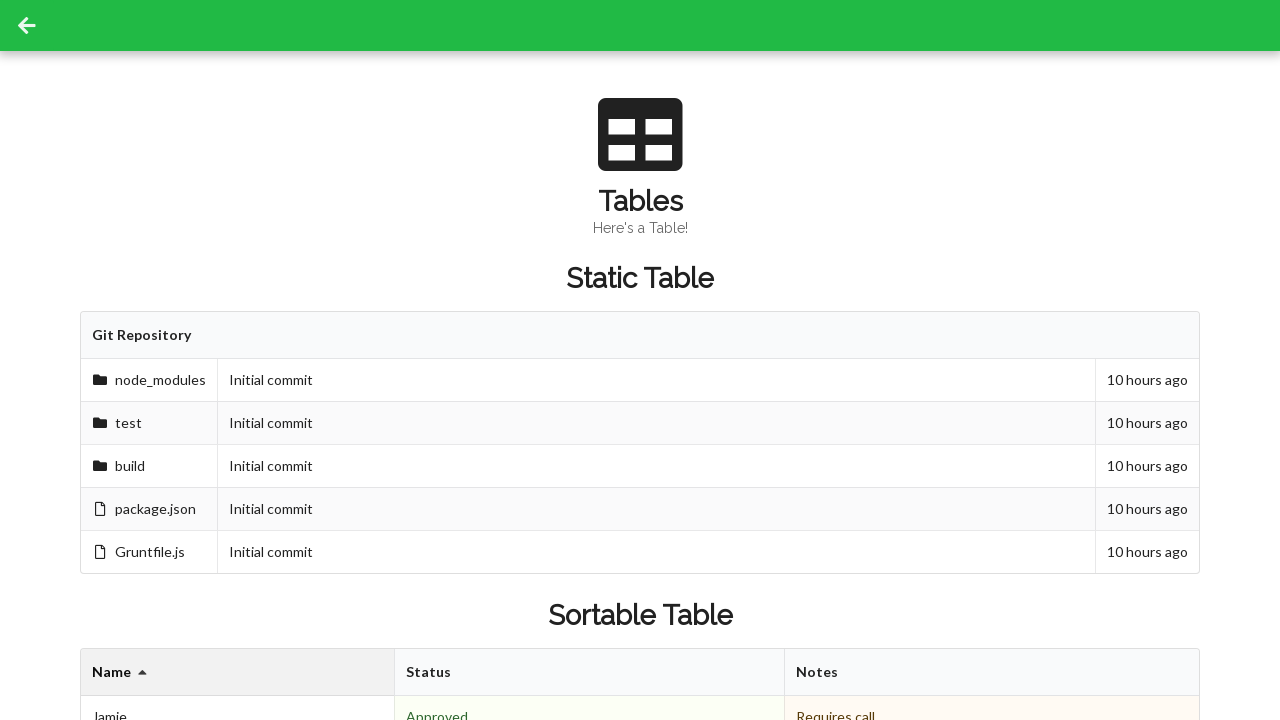

Read footer cell 3 value: ''
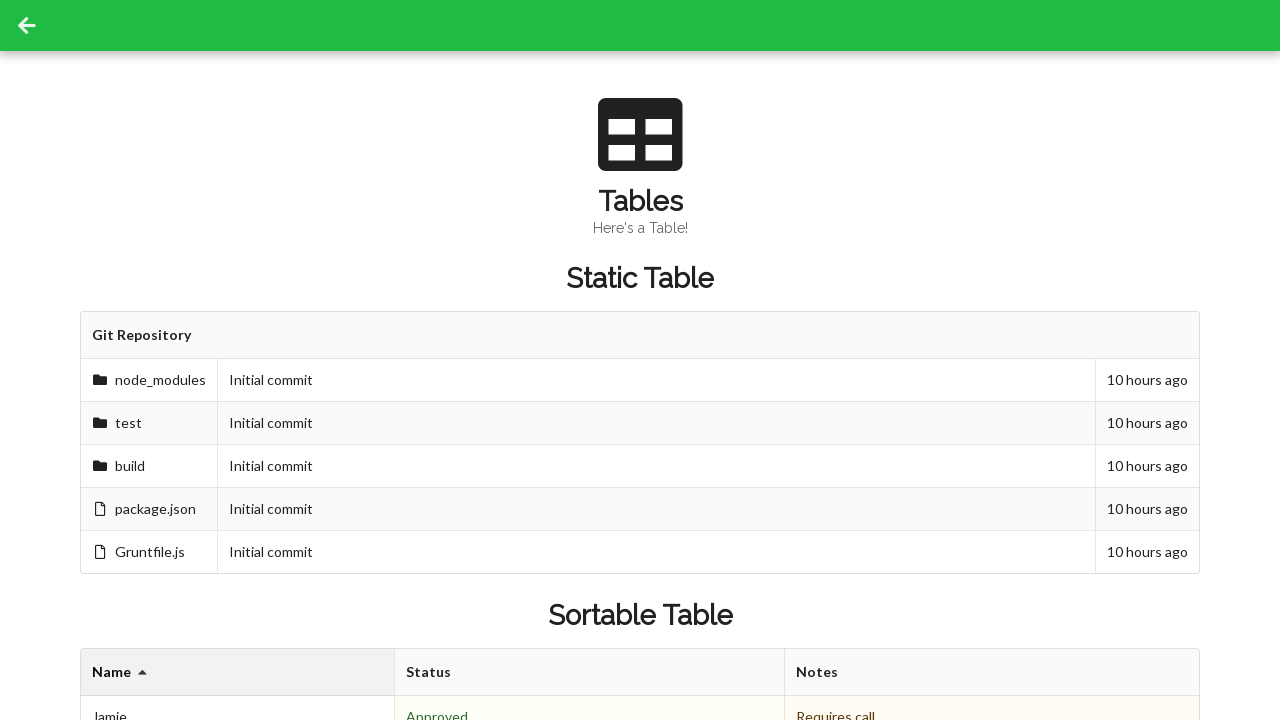

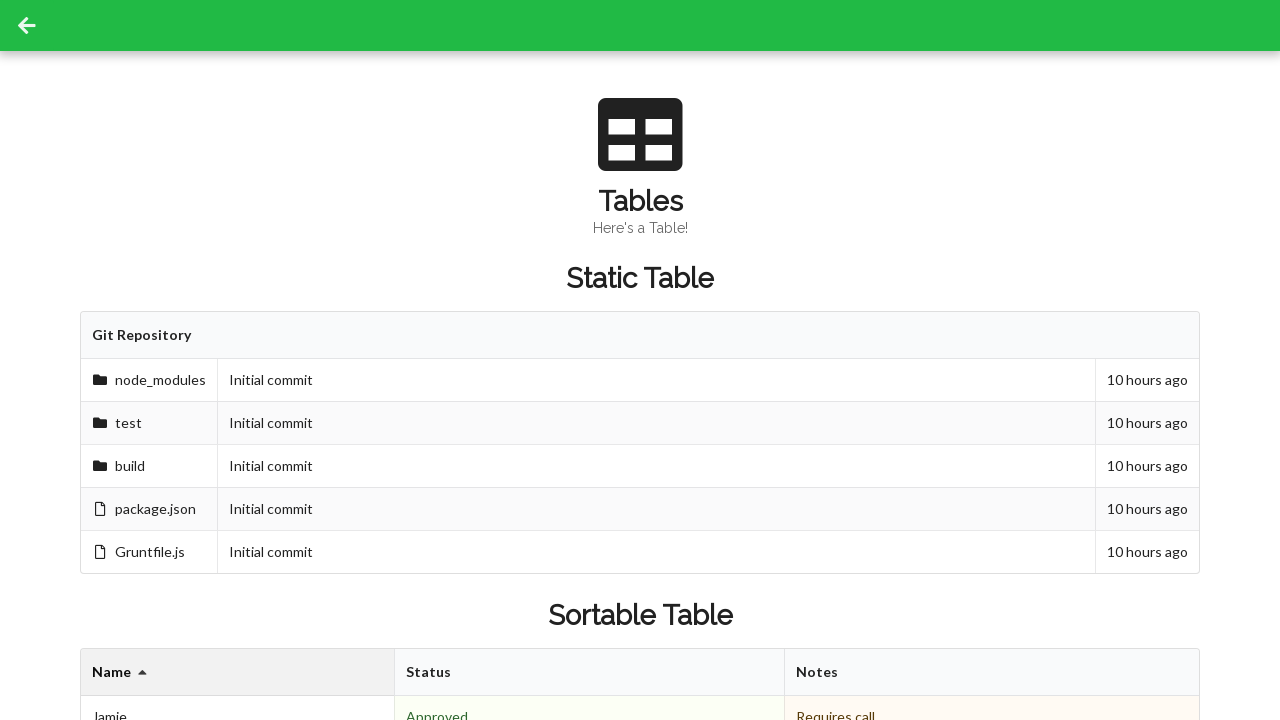